Tests browser alert/popup handling by clicking a button that triggers a JavaScript alert and then accepting the alert dialog.

Starting URL: https://www.automationtesting.co.uk/popups.html

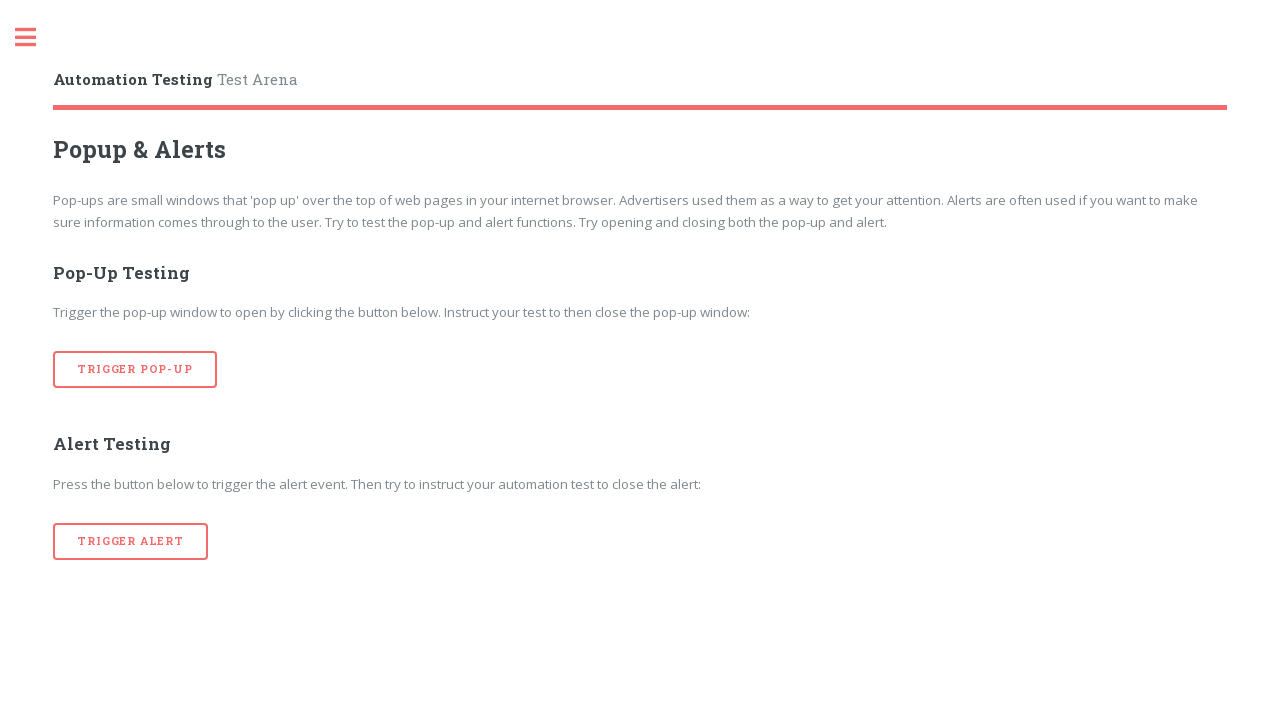

Set up dialog handler to accept alerts
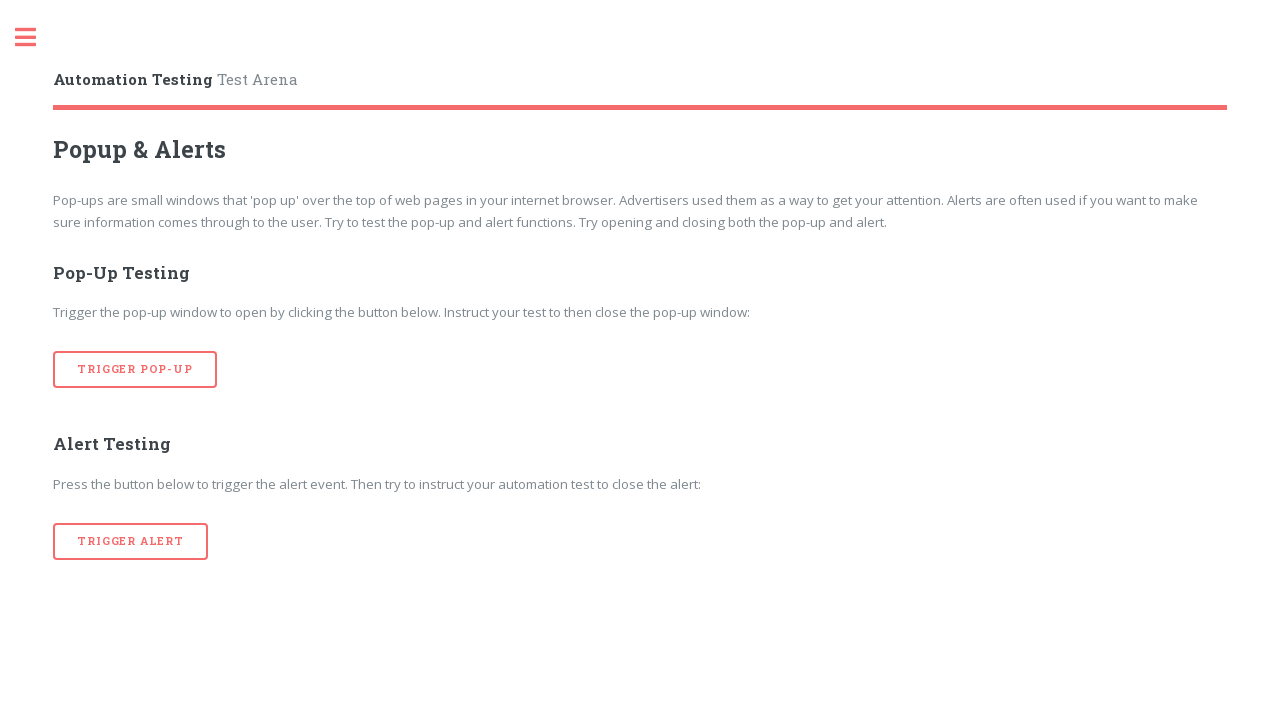

Clicked button to trigger JavaScript alert at (131, 541) on button[onclick='alertTrigger()']
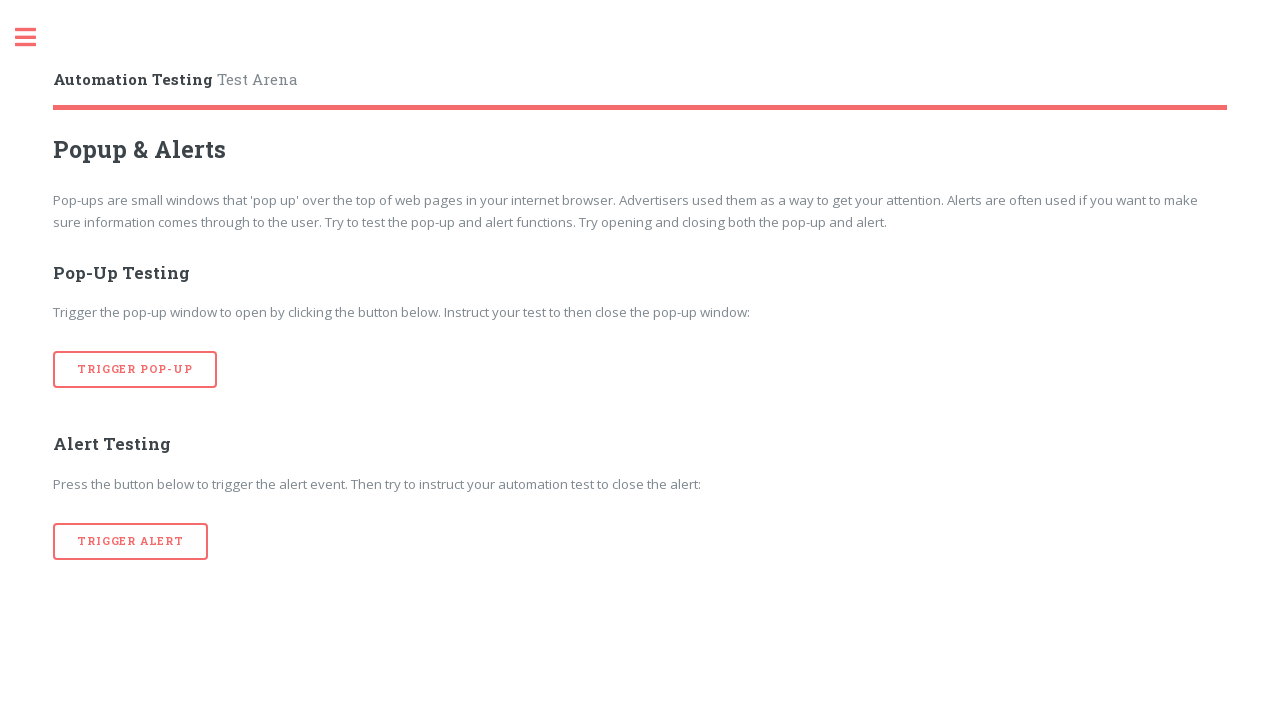

Waited for alert to be processed
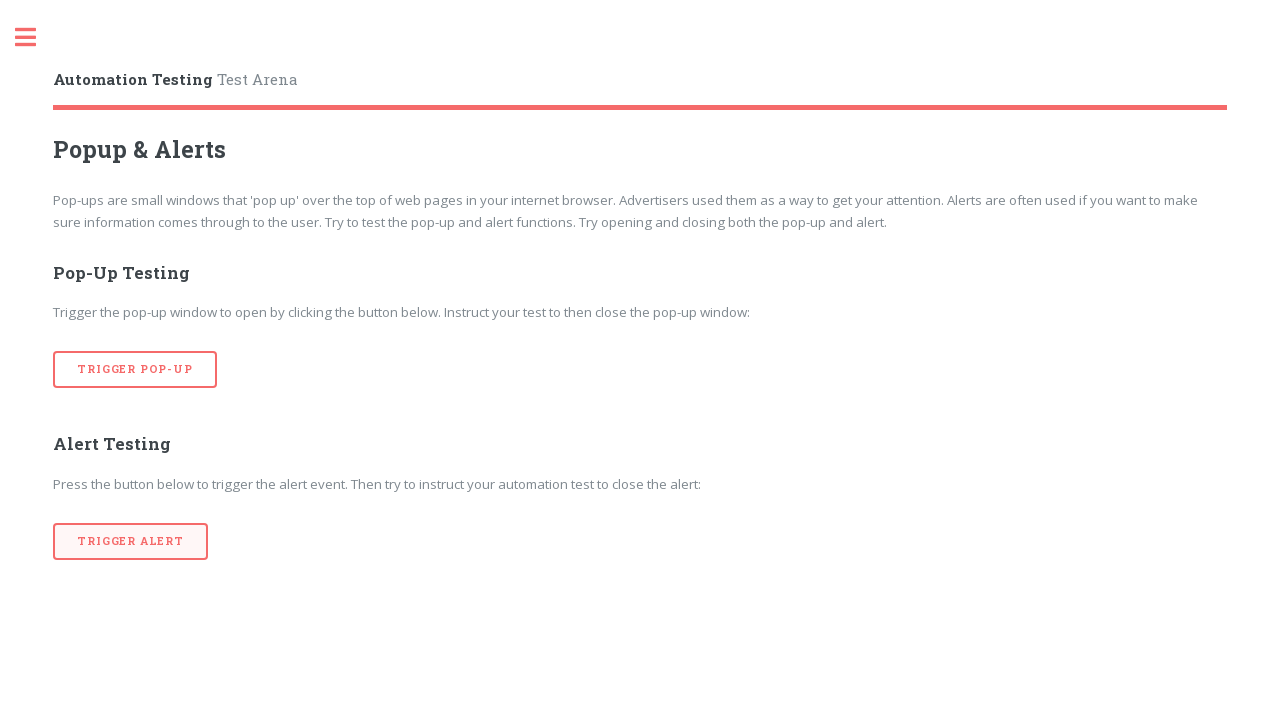

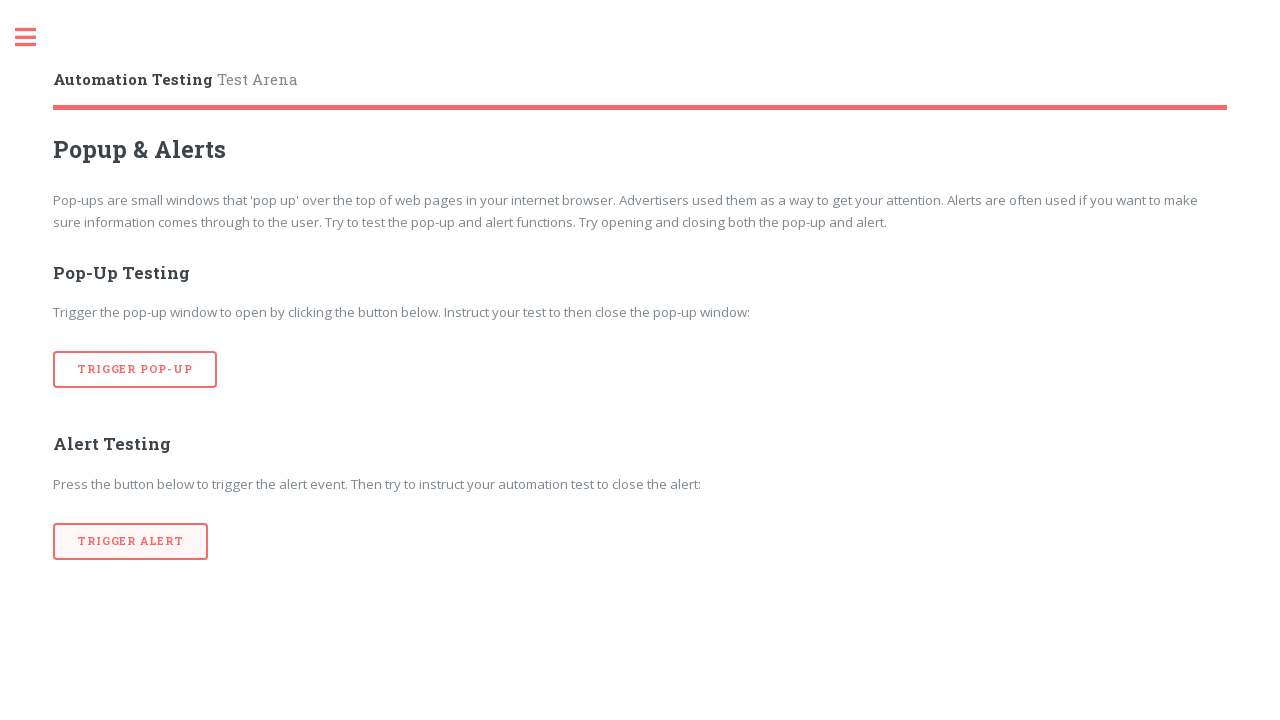